Tests infinite scroll functionality on the NIH NDA collections query page by repeatedly scrolling to the bottom until all content is loaded or a maximum number of scroll attempts is reached.

Starting URL: https://nda.nih.gov/general-query.html?q=query=collections%20~and~%20orderBy=id%20~and~%20orderDirection=Ascending

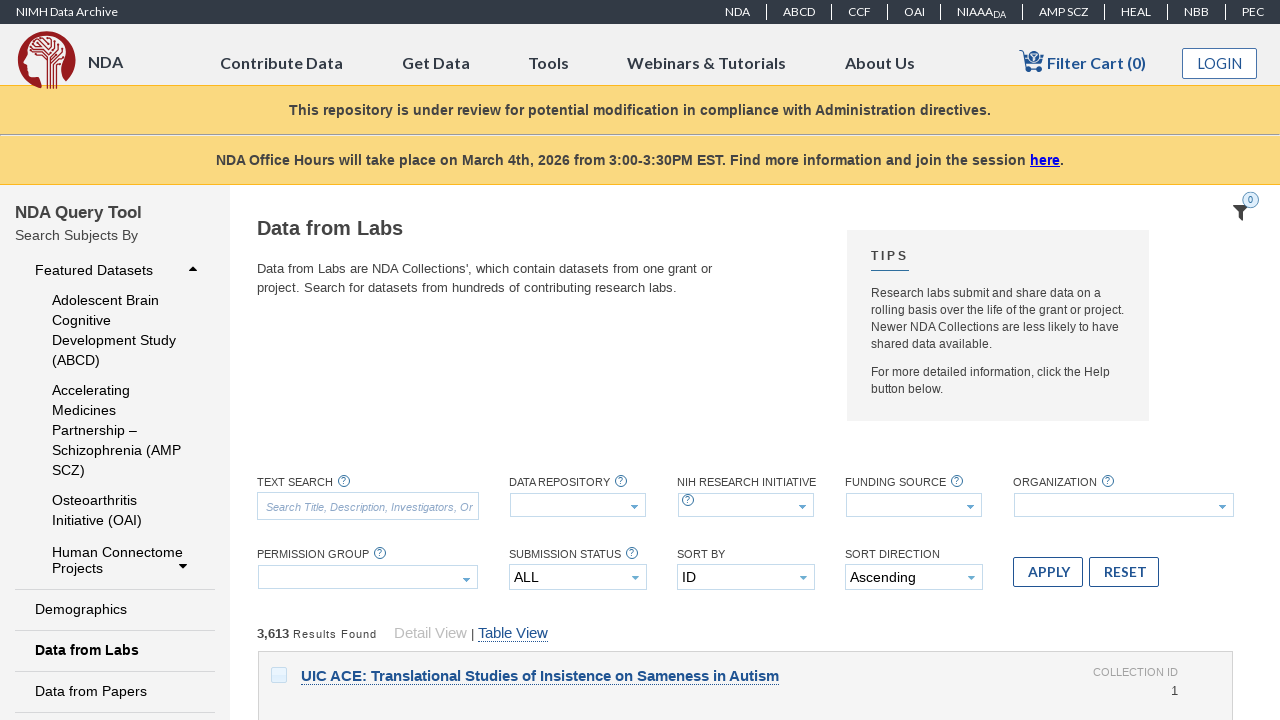

Waited for page to reach networkidle state
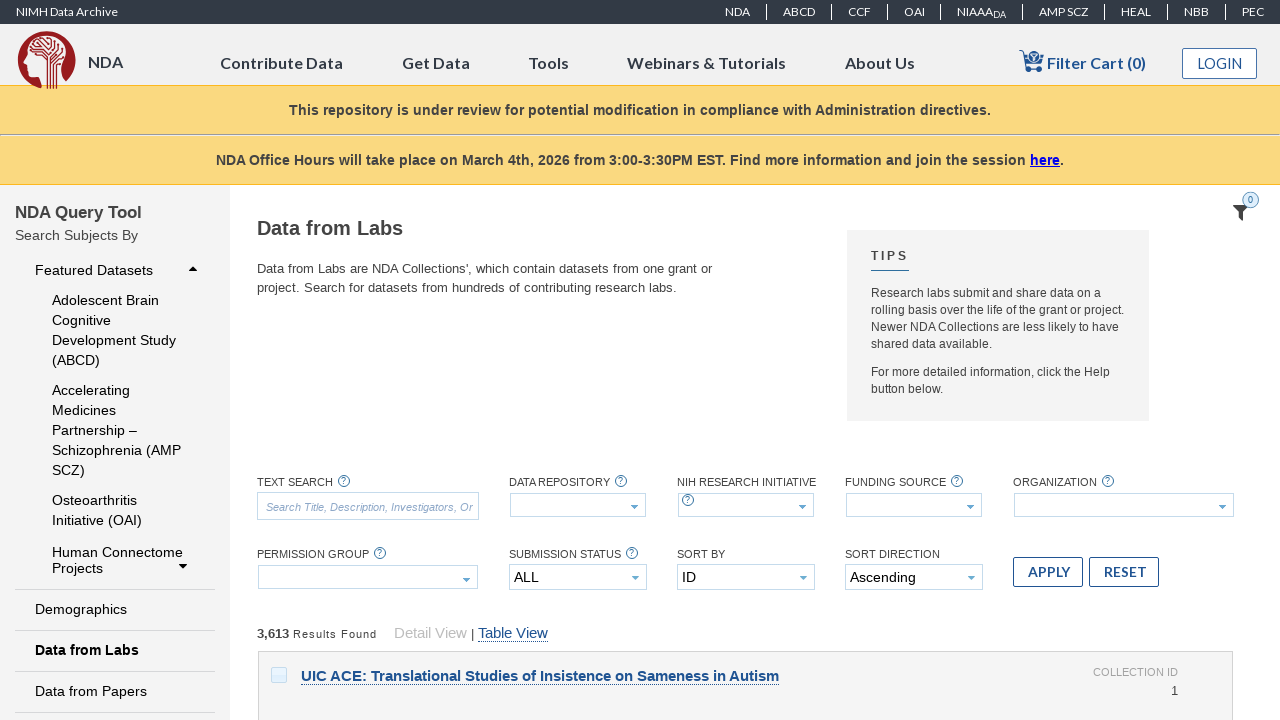

Filter content element became visible
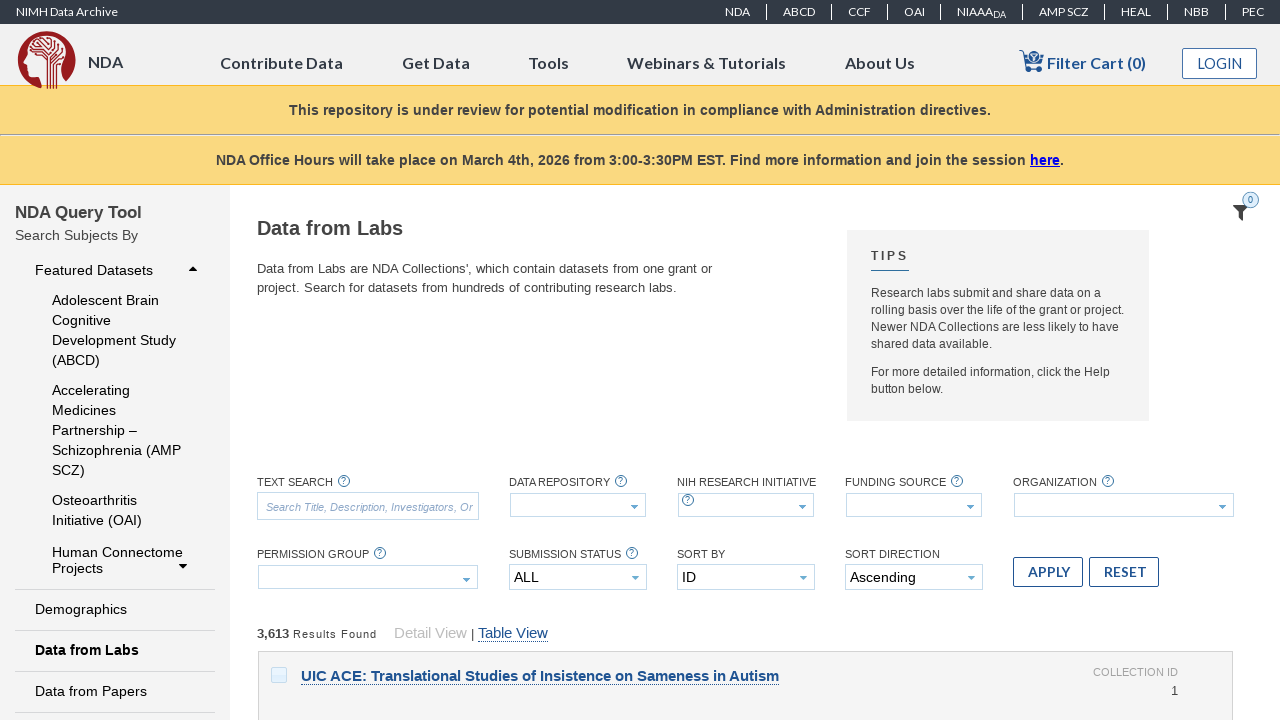

Retrieved initial page height
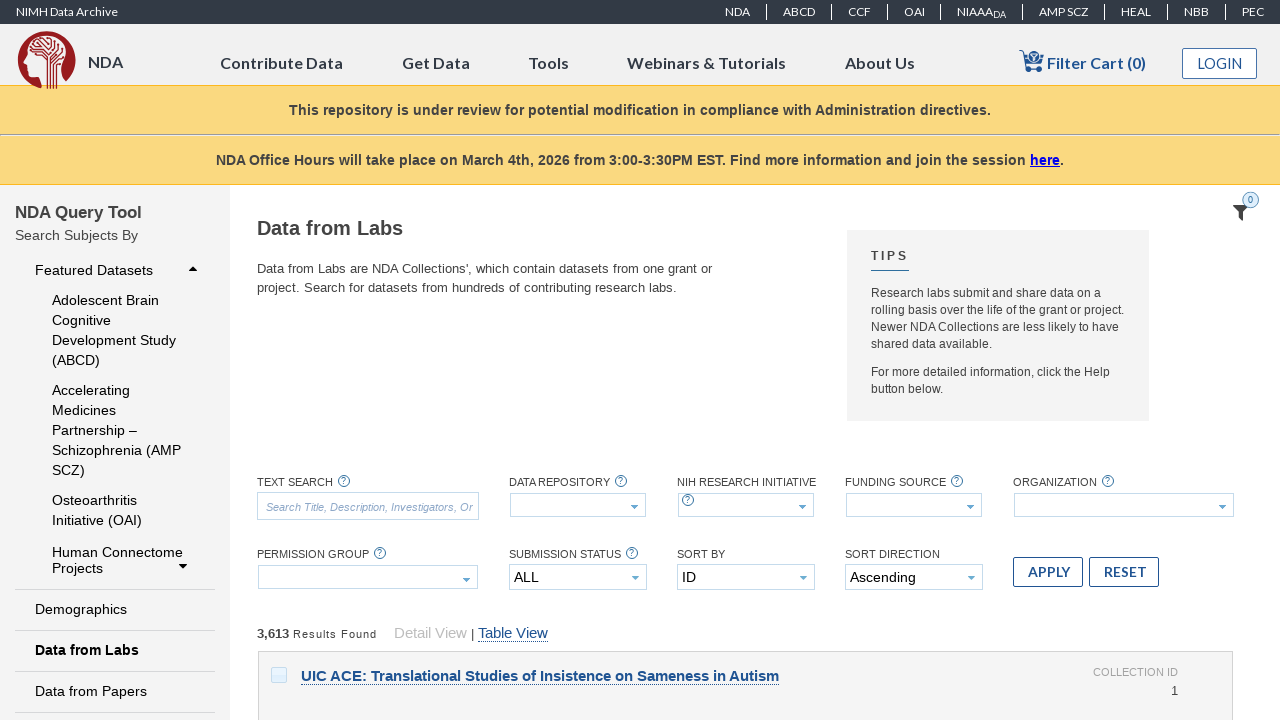

Scrolled to bottom of page (attempt 1)
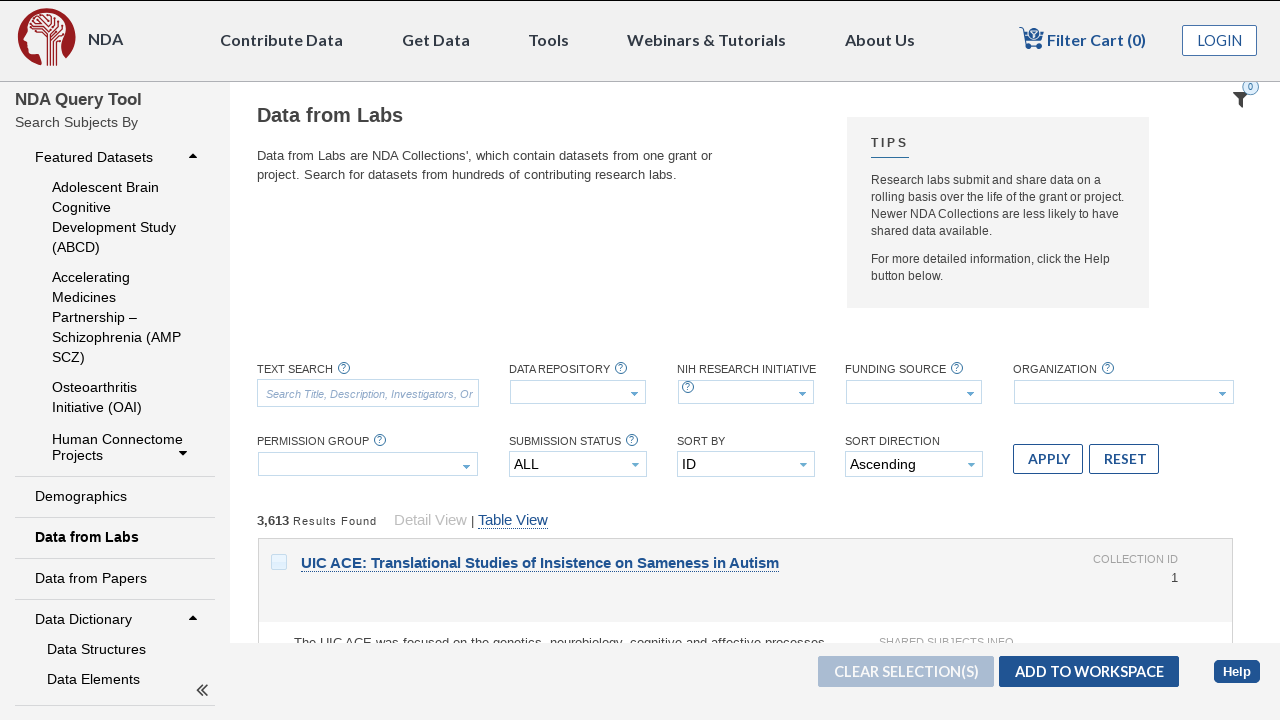

Waited 3 seconds for new content to load
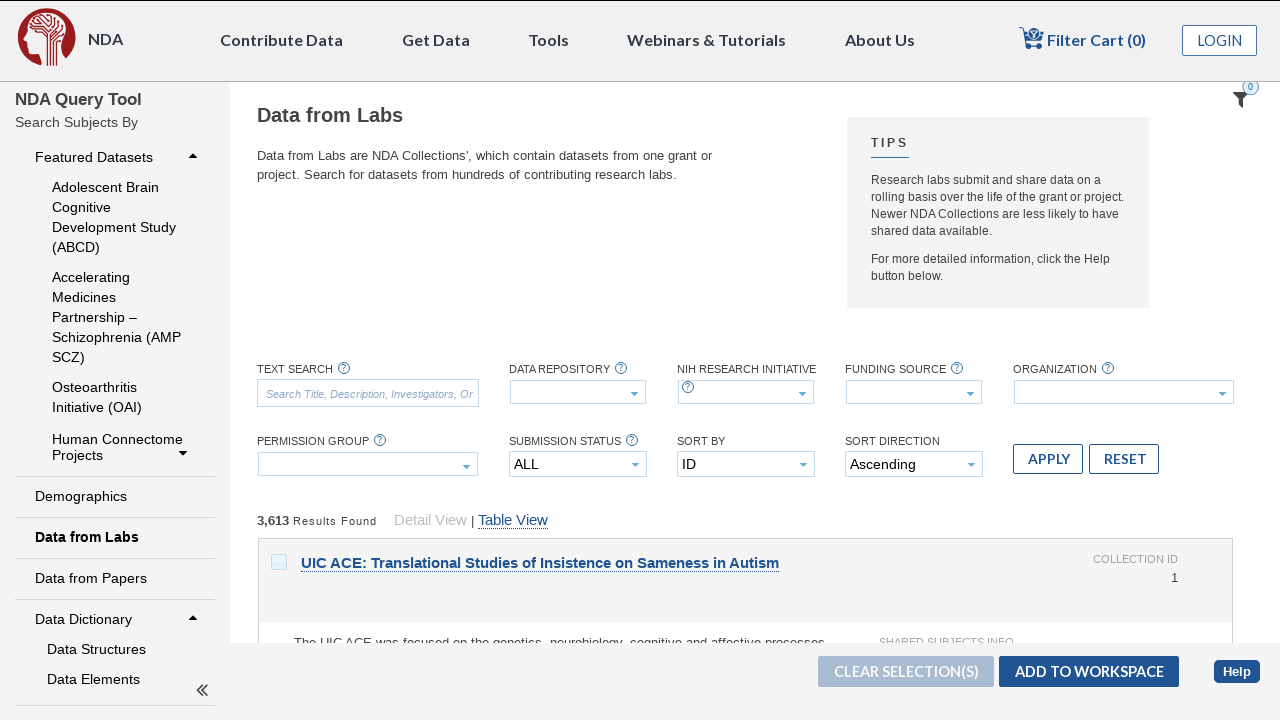

Retrieved updated page height
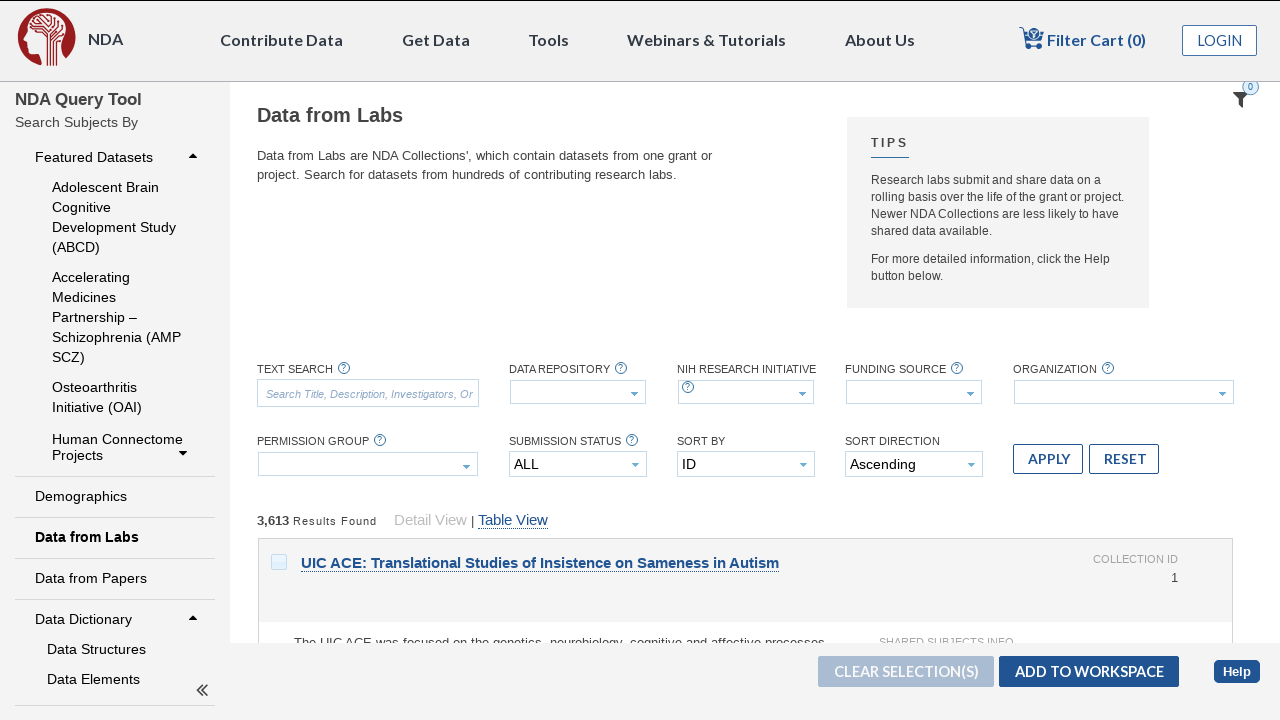

Page height unchanged - reached bottom or no new content loaded
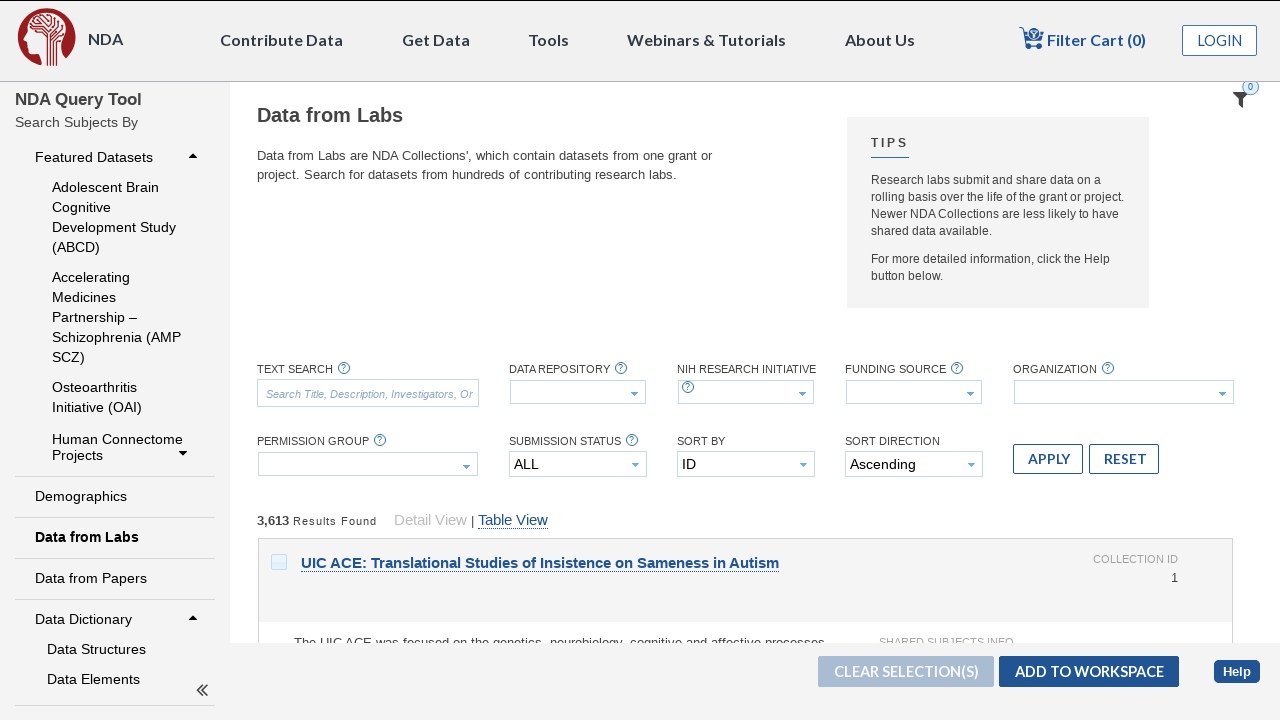

Verified filter content elements are present after infinite scroll completed
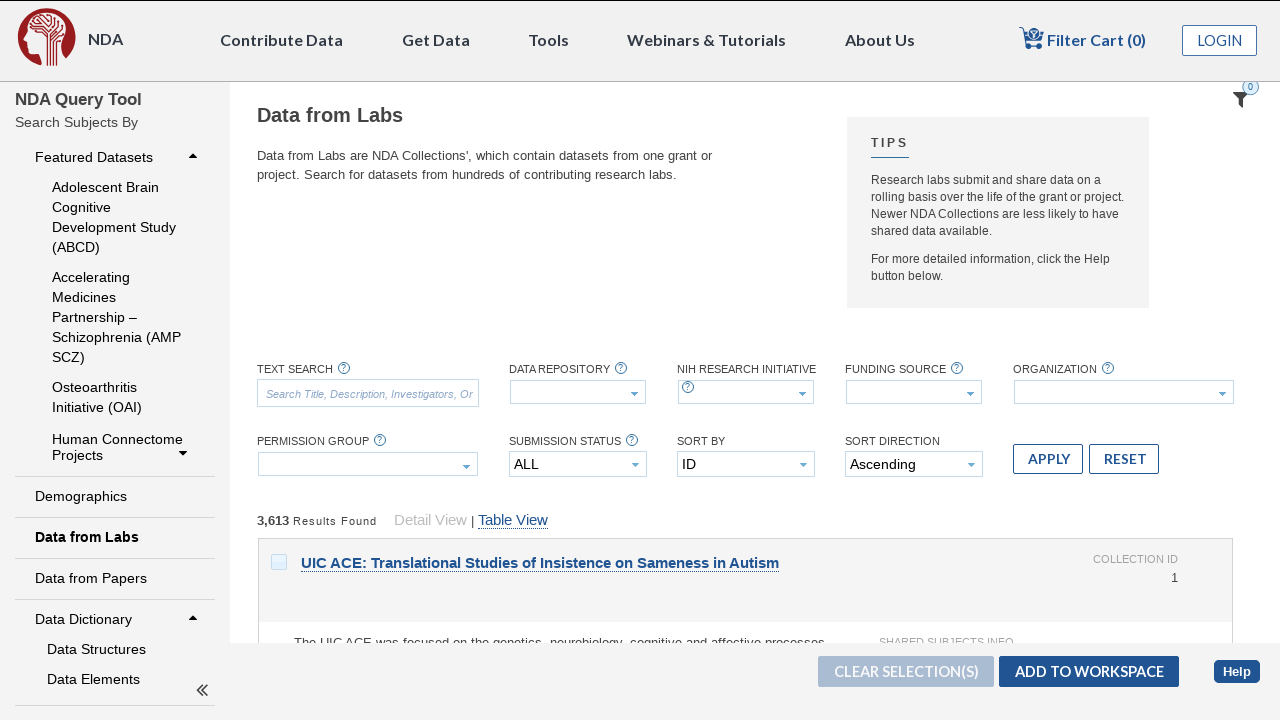

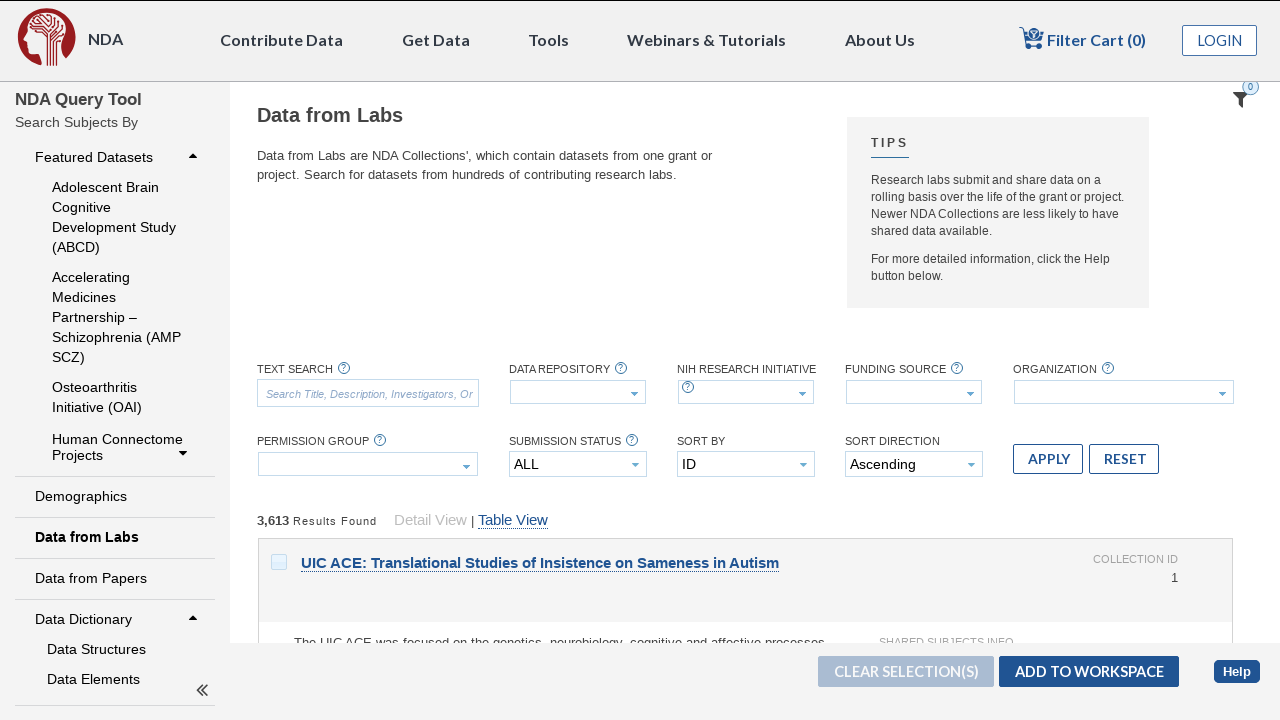